Tests navigation by clicking on the Instagram link on the 3djuegos.com homepage.

Starting URL: https://www.3djuegos.com/

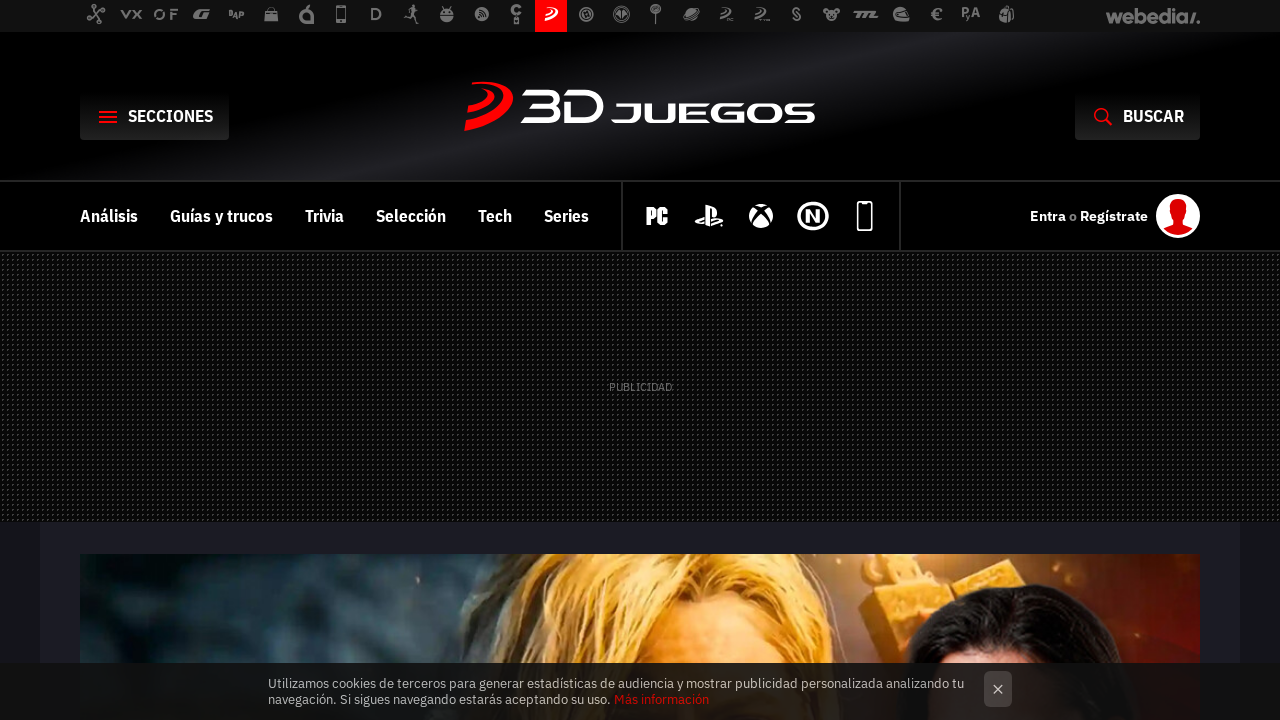

Navigated to 3djuegos.com homepage
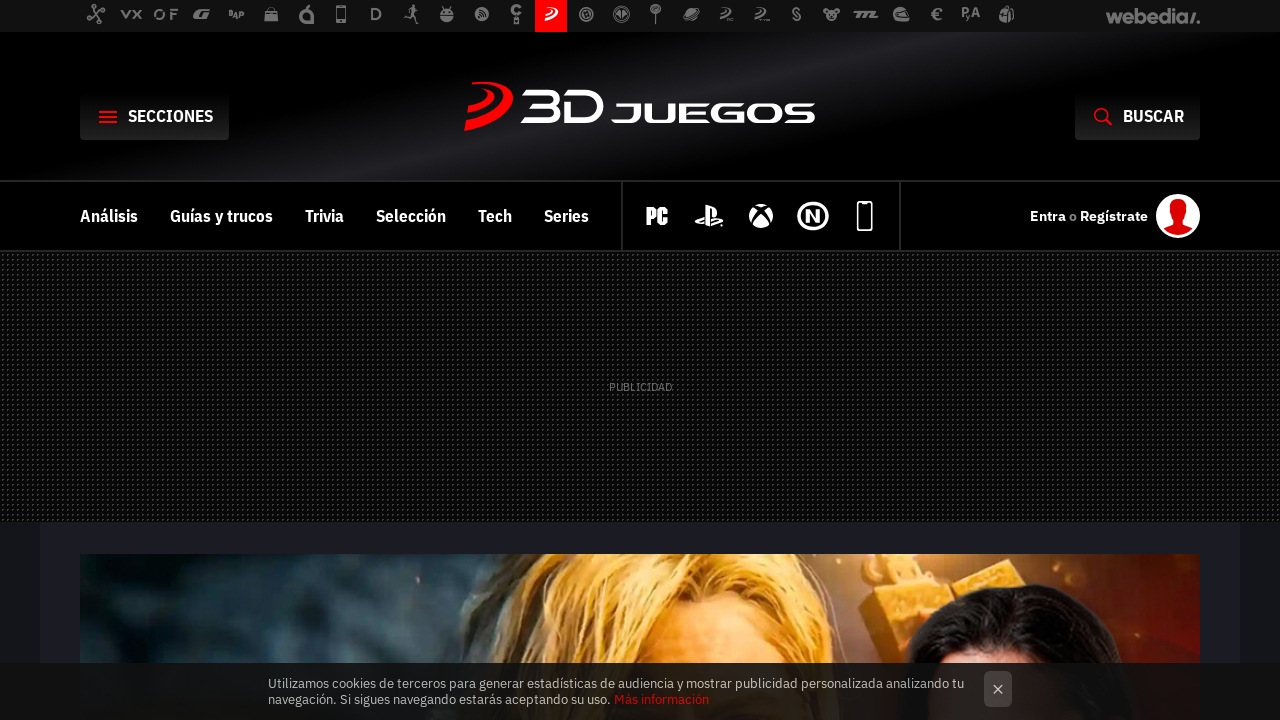

Clicked on the Instagram link at (976, 360) on a:text('Instagram')
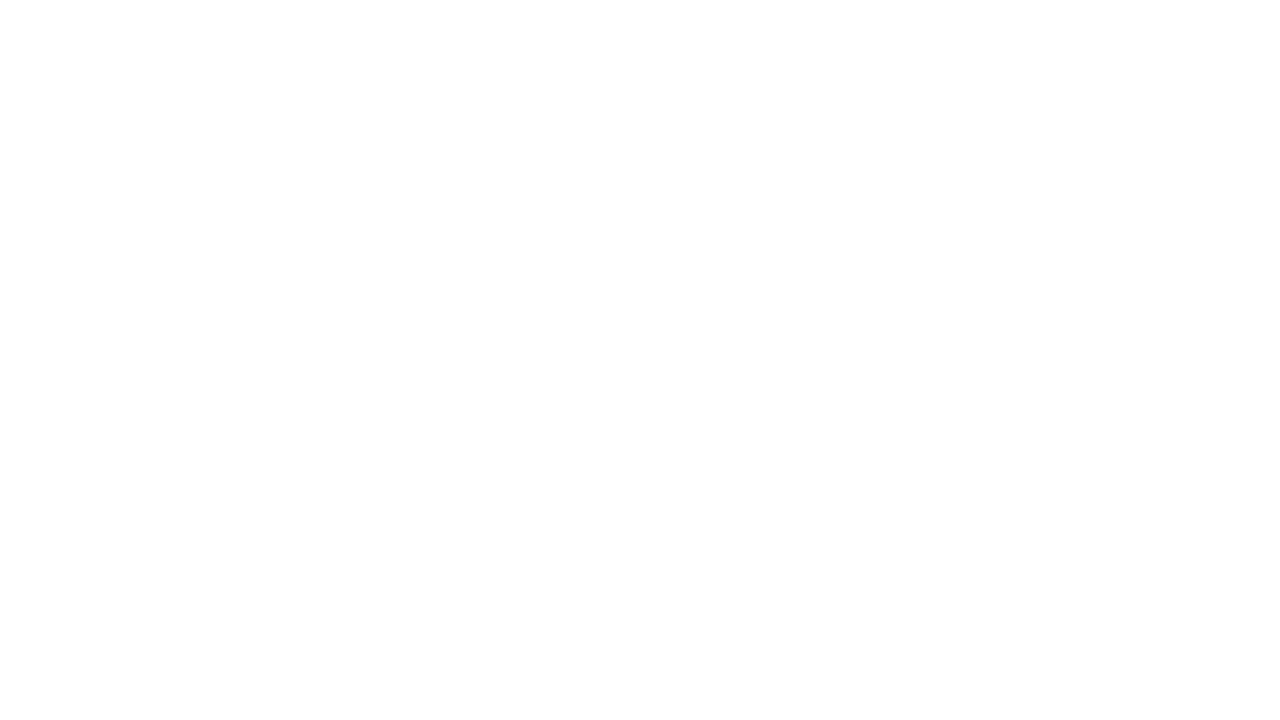

Navigation to Instagram completed and network idle
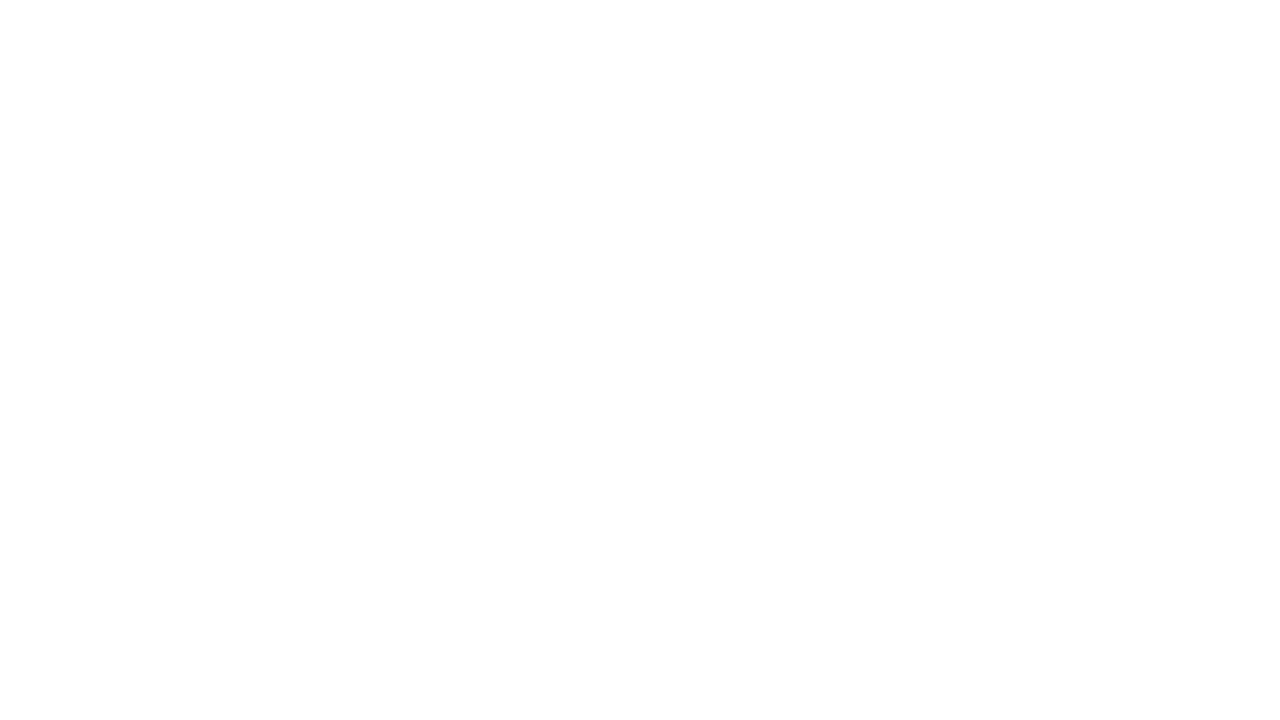

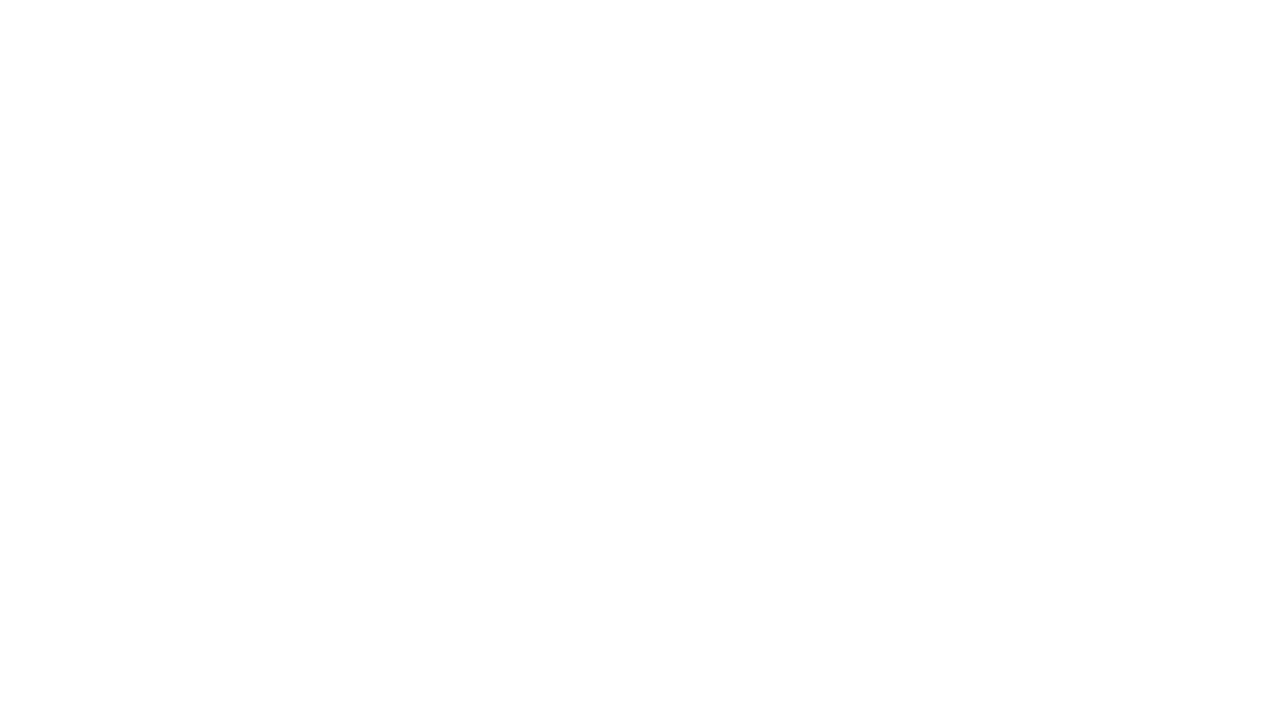